Tests clicking on the Mobile navigation link and verifying it becomes active

Starting URL: https://www.telerik.com/support/demos

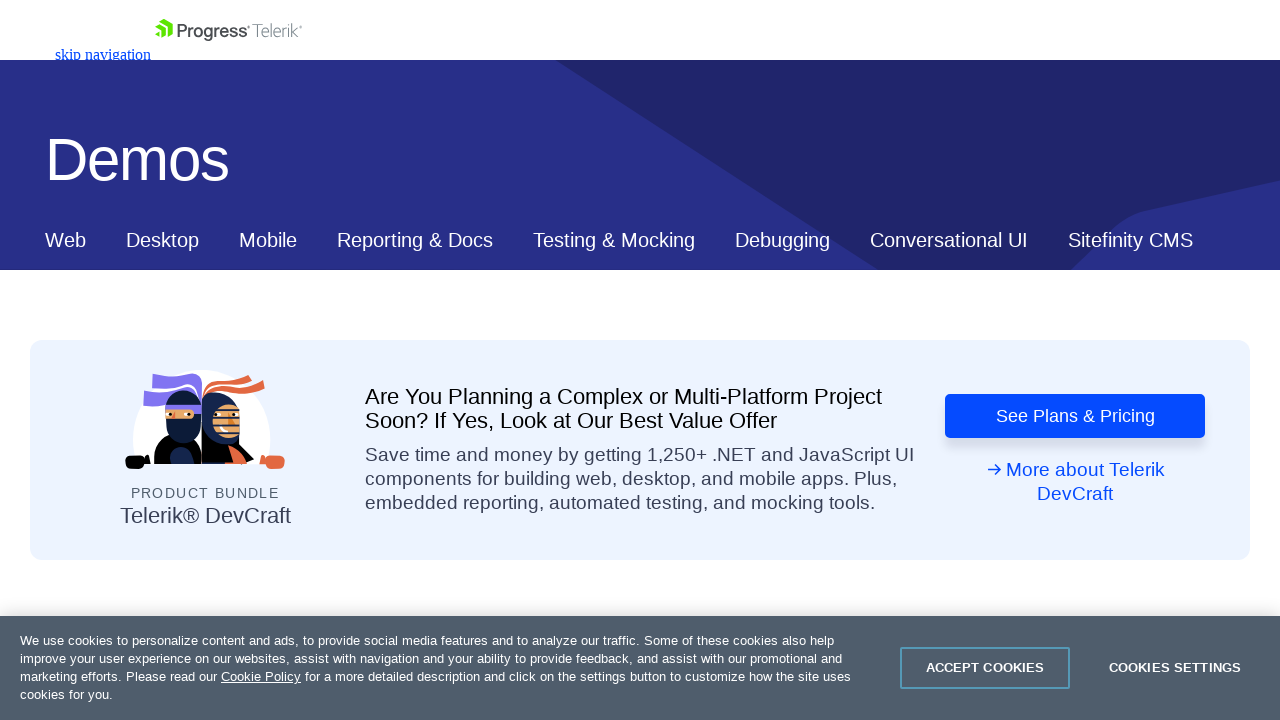

Clicked on Mobile navigation link at (268, 240) on xpath=//*[@id="ContentPlaceholder1_T53129E6C012_Col00"]/nav/div/div[2]/a[3]
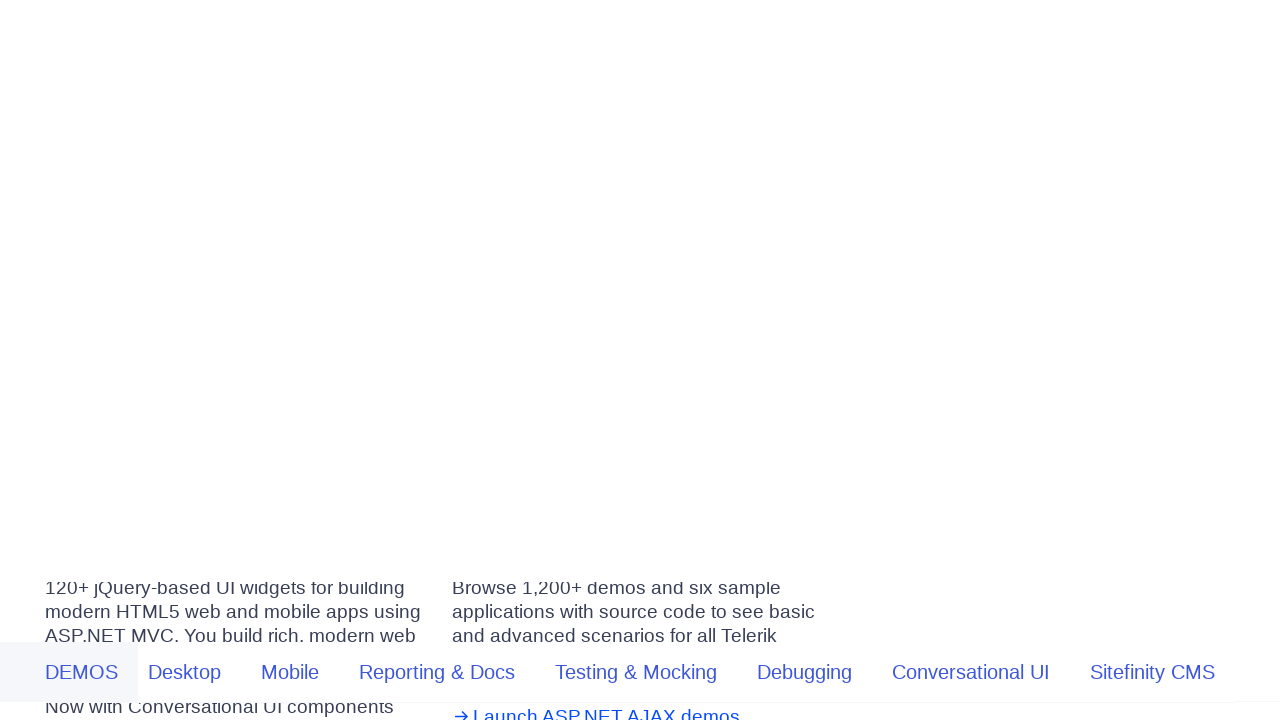

Waited 3 seconds for Mobile link to become active
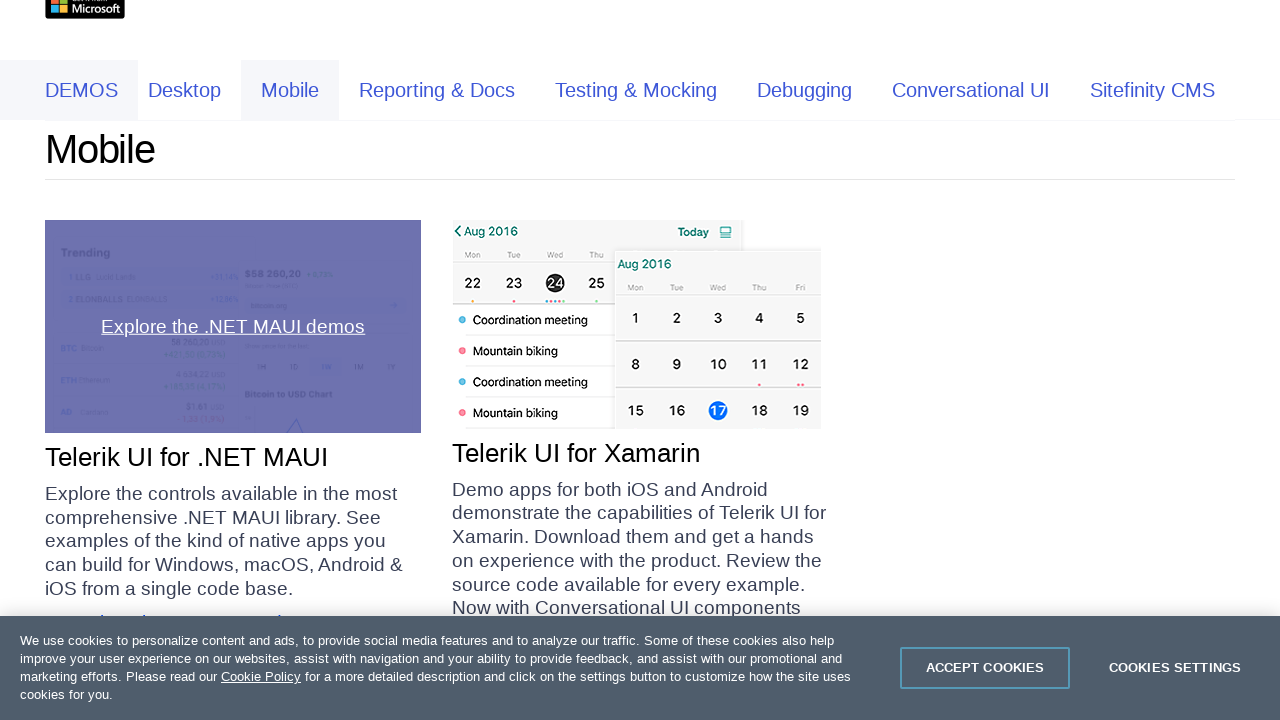

Verified Mobile navigation link has active class 'NavAlt-anchor u-b0 is-active'
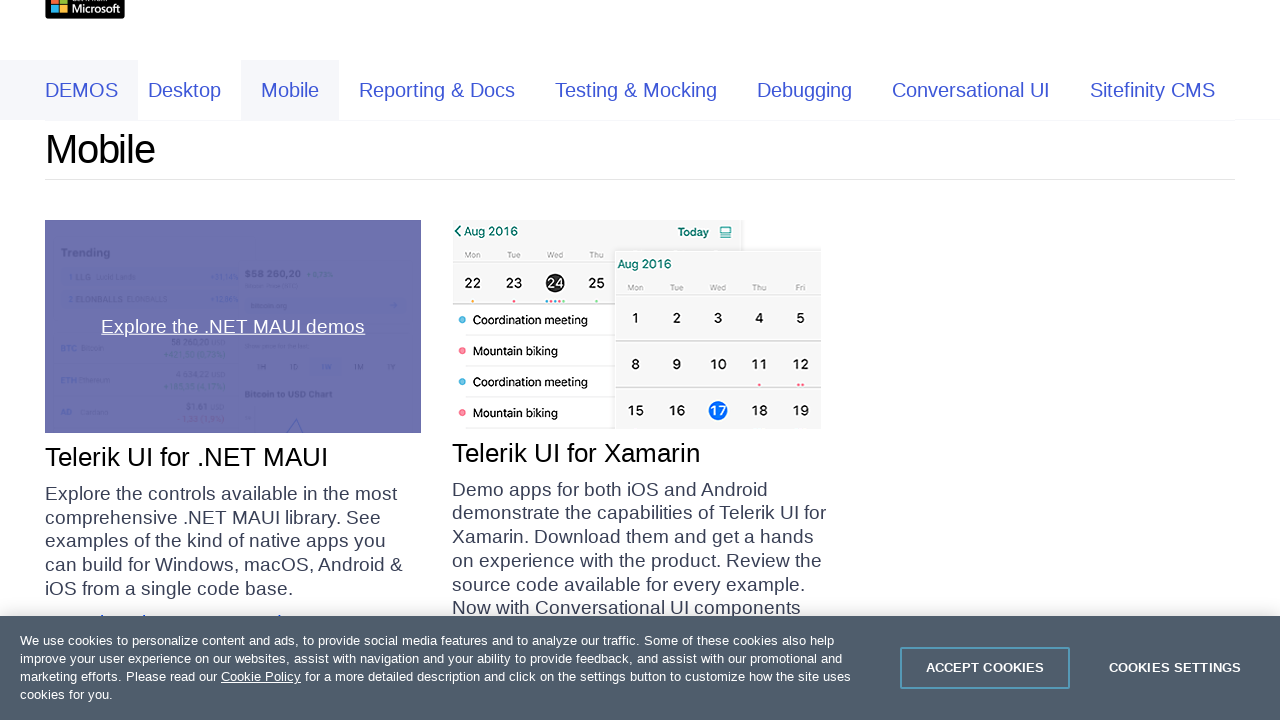

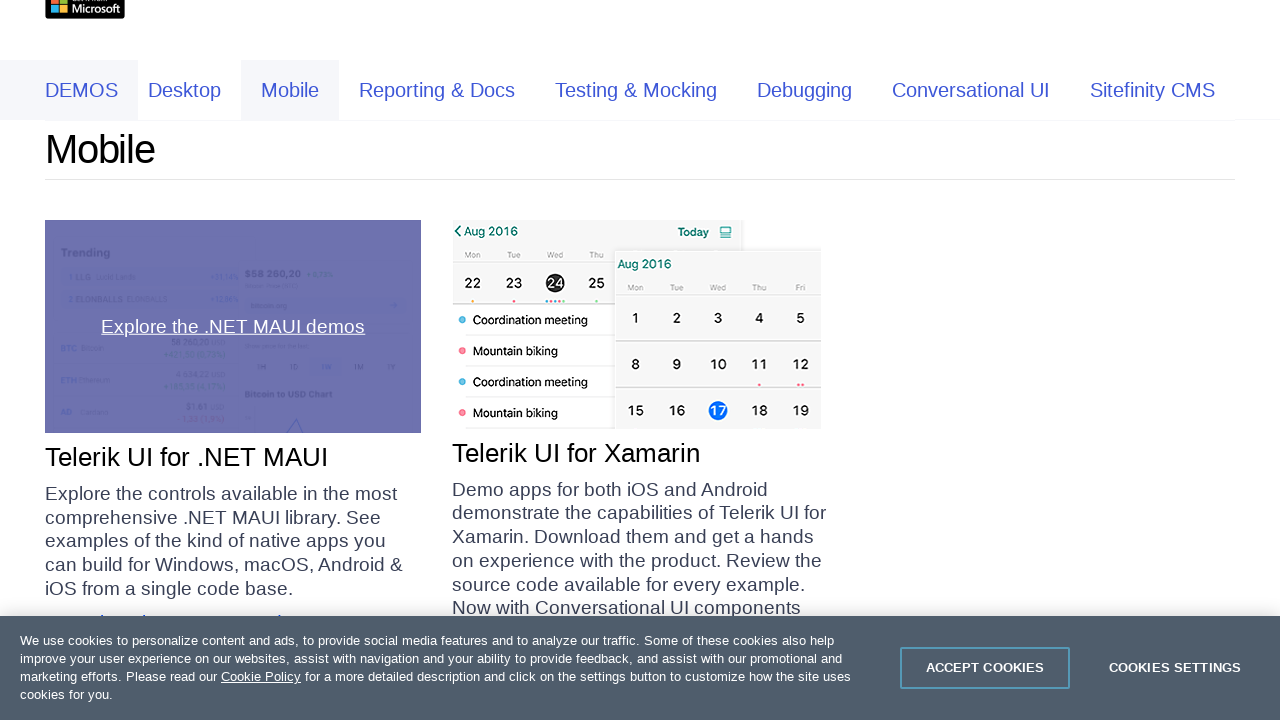